Tests dropdown selection by selecting an option using its visible text

Starting URL: https://testcenter.techproeducation.com/index.php?page=dropdown

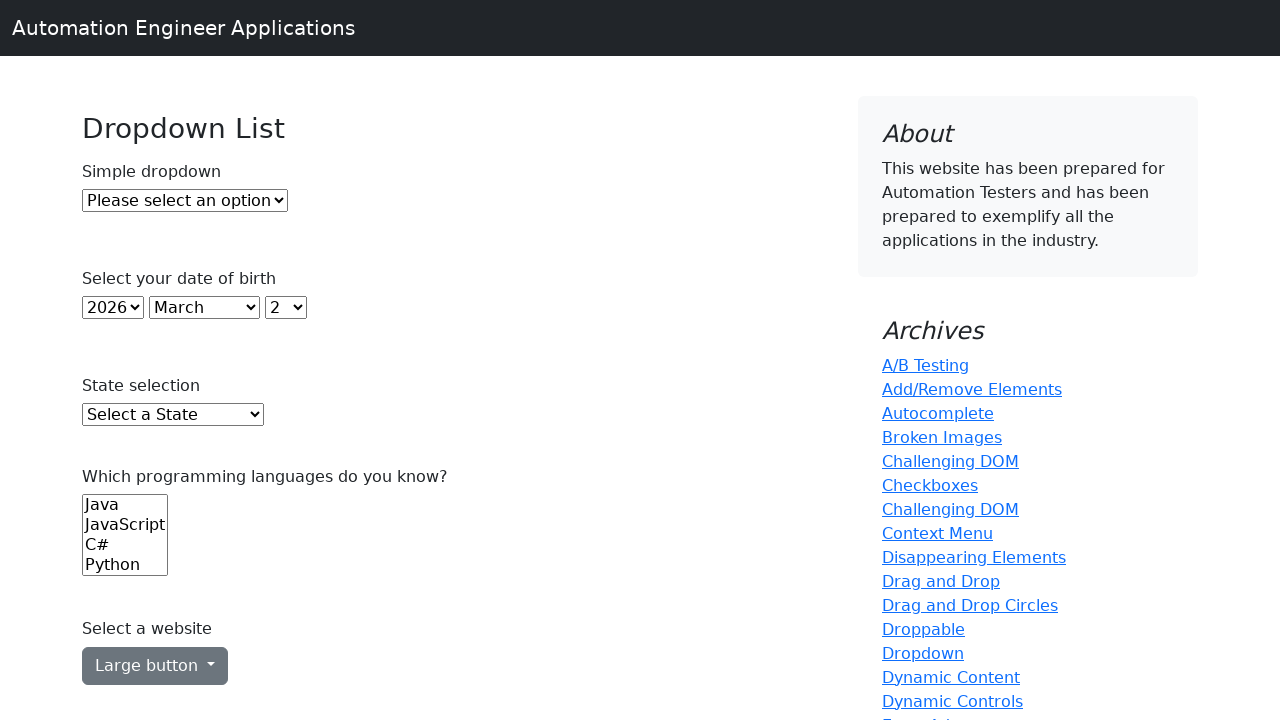

Navigated to dropdown test page
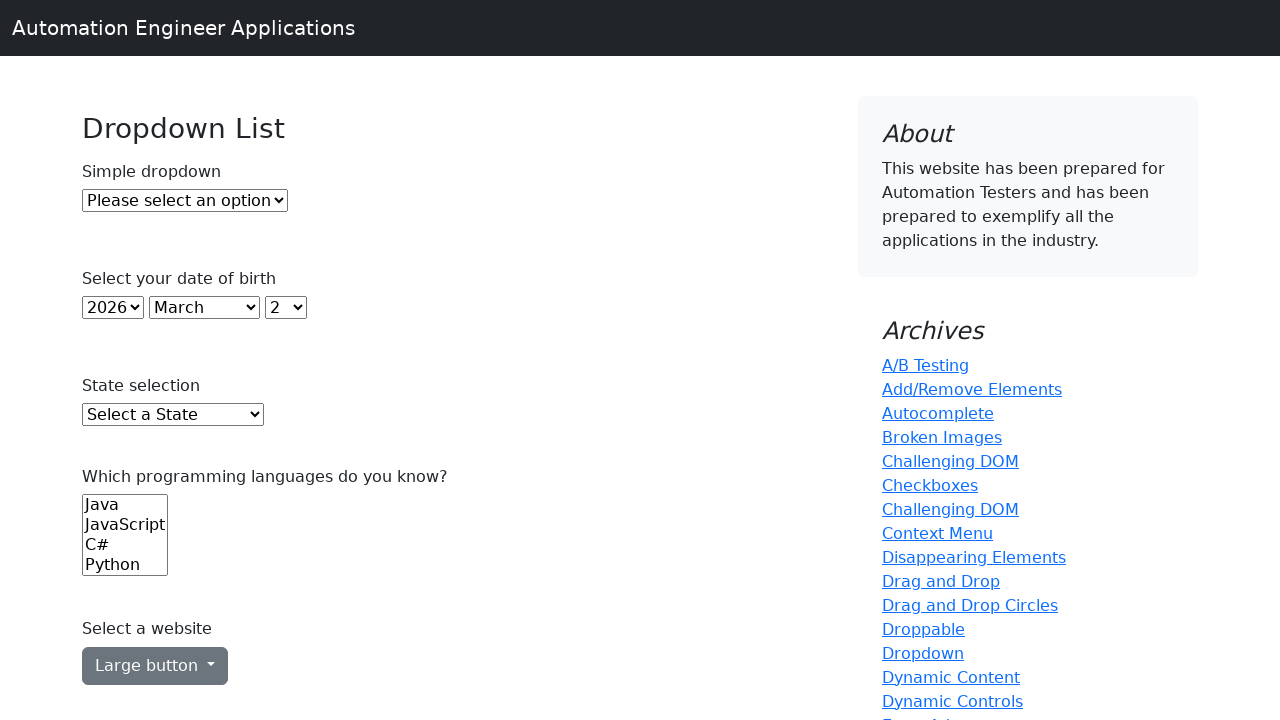

Selected 'Option 1' from dropdown by visible text on #dropdown
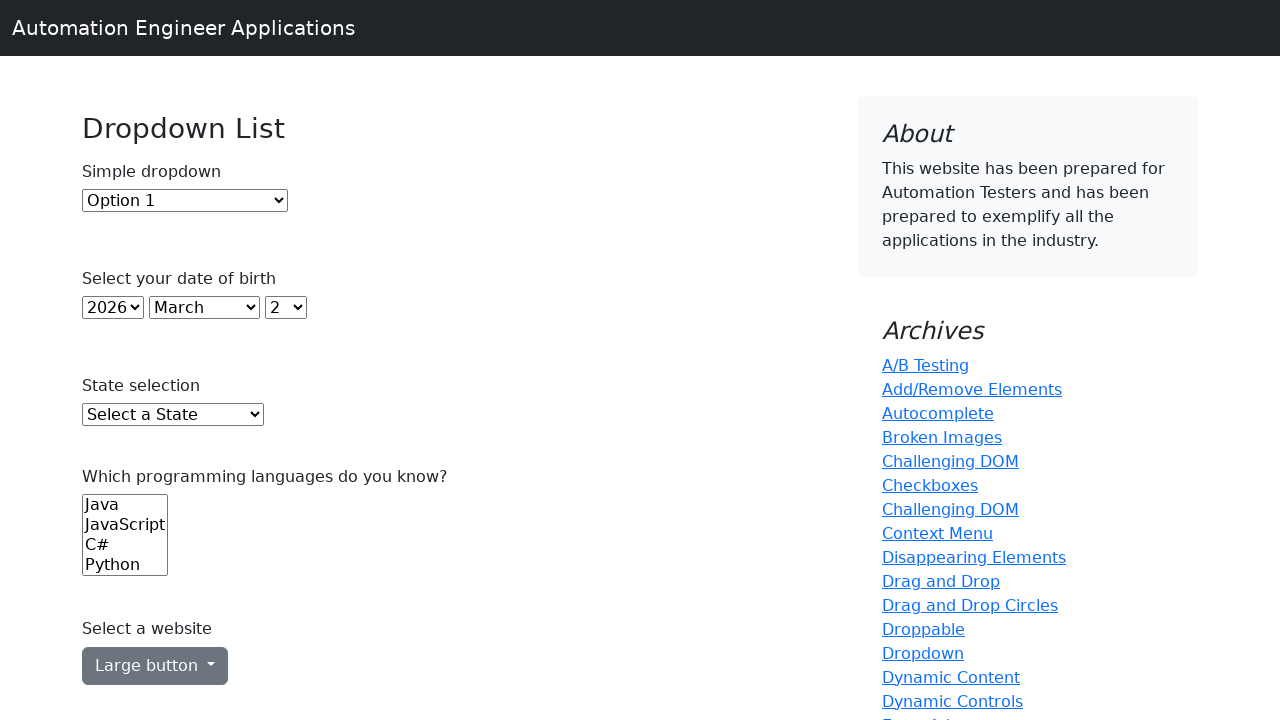

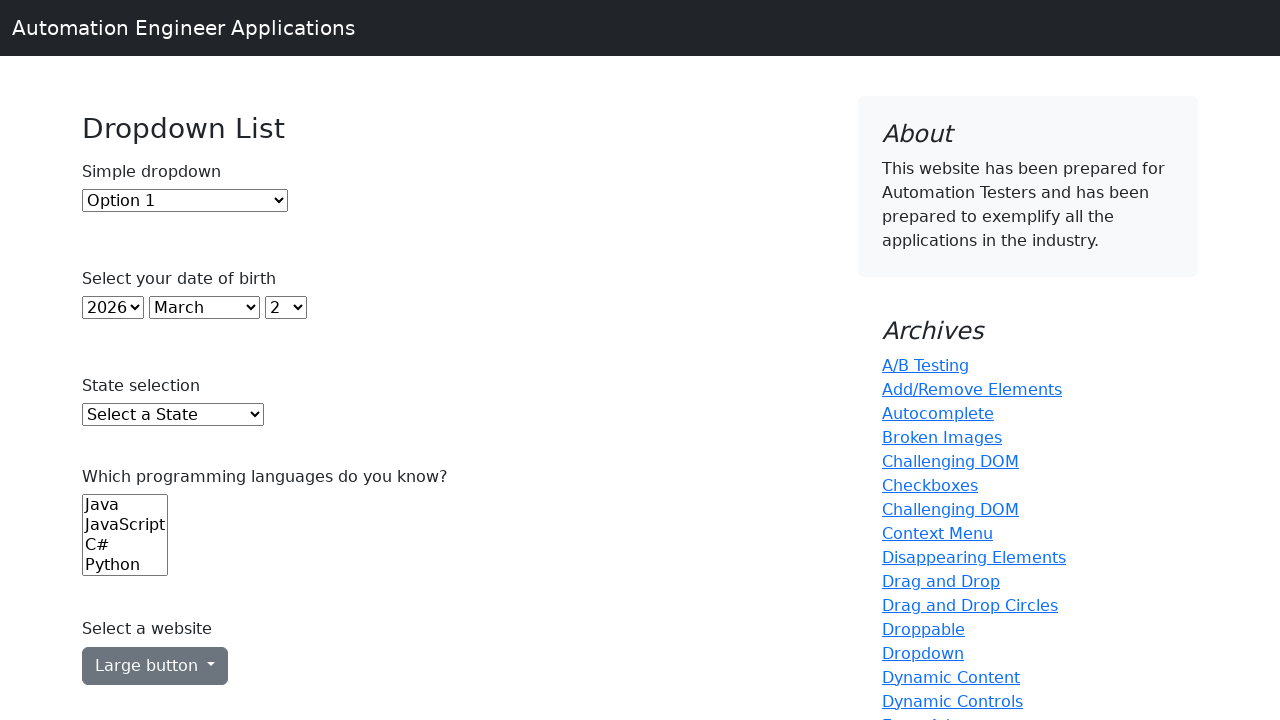